Navigates to the Browse Languages page and verifies the table headers

Starting URL: http://www.99-bottles-of-beer.net/

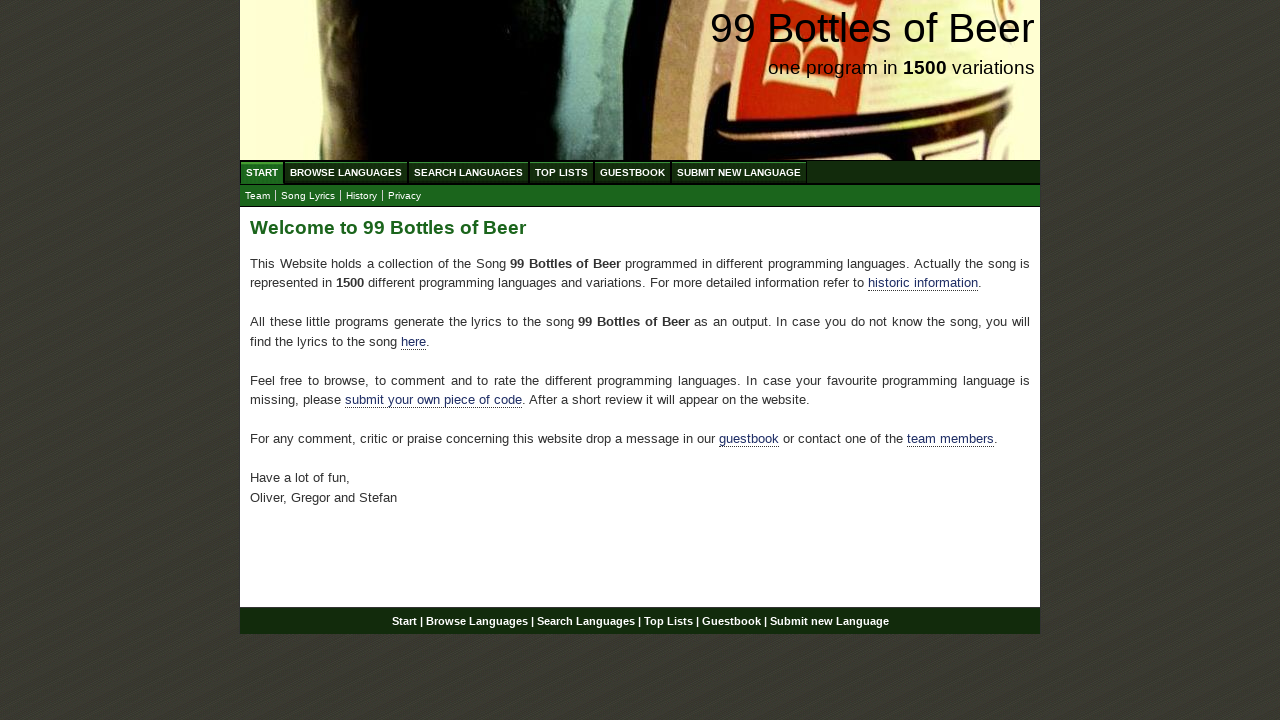

Clicked on Browse Languages link at (346, 172) on xpath=//div[@id='navigation']/ul[@id='menu']/li/a[@href='/abc.html']
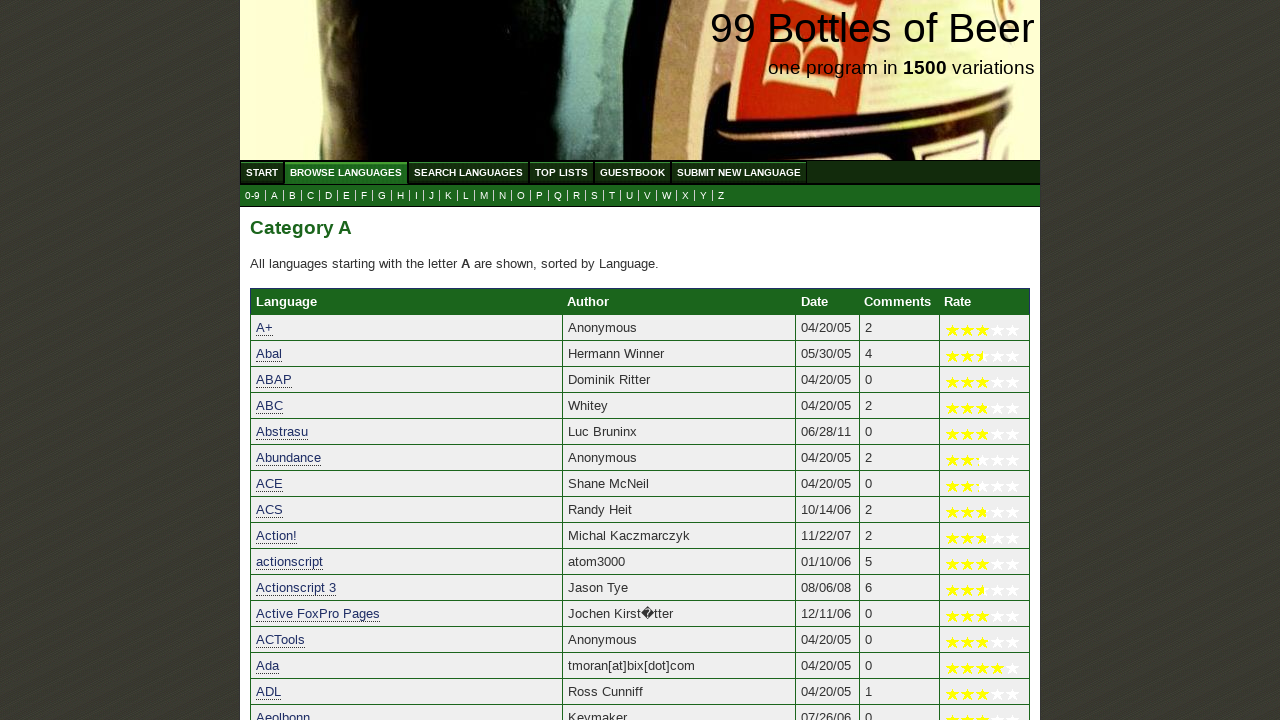

Languages table loaded successfully
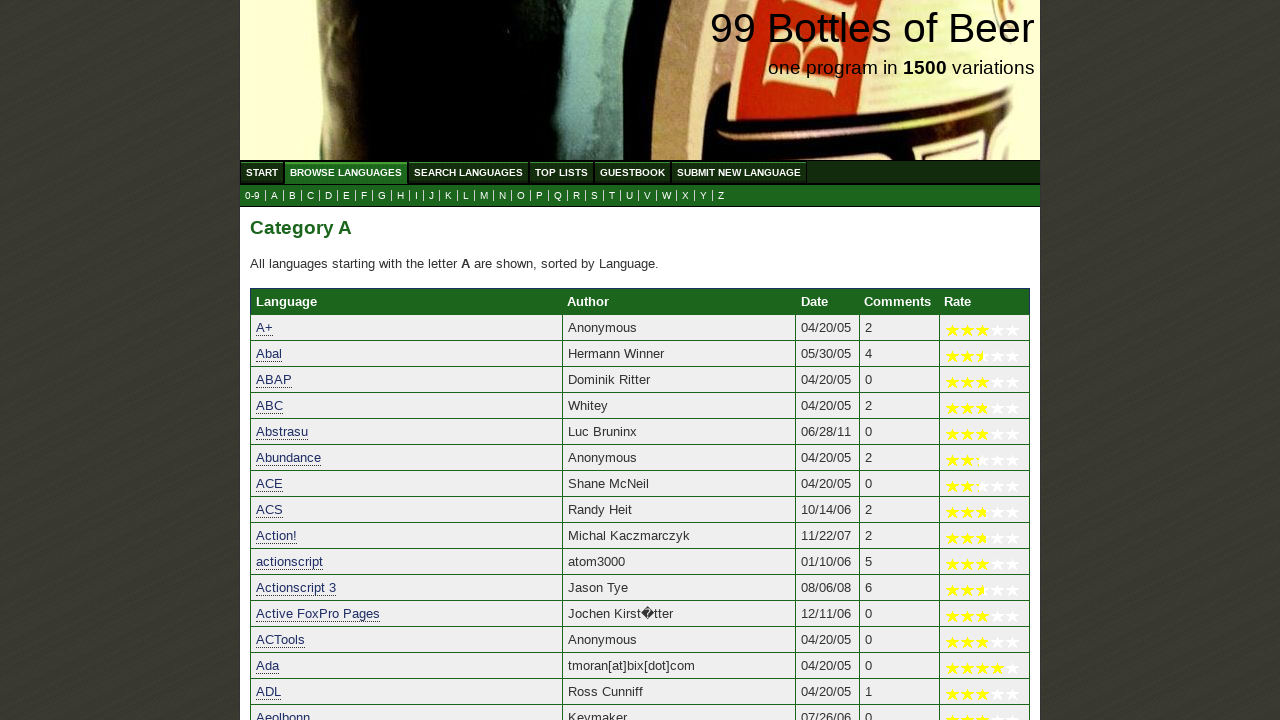

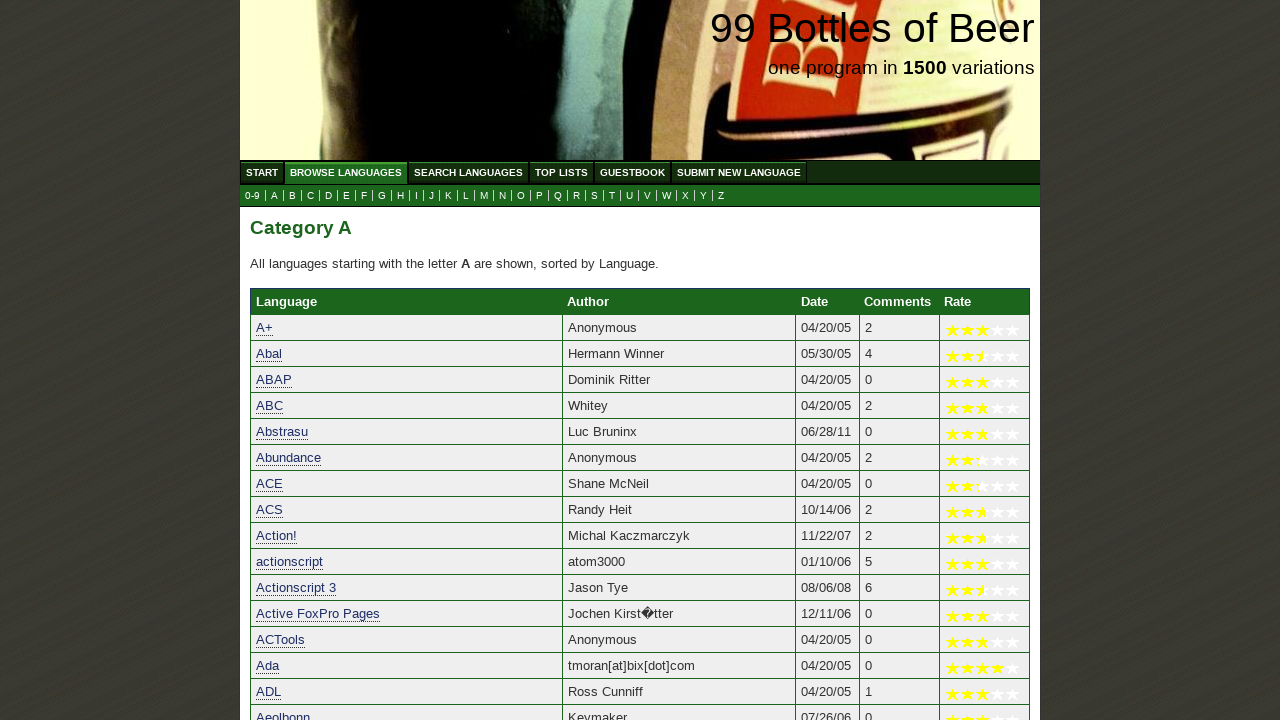